Tests page refresh functionality on the actions example page

Starting URL: https://kristinek.github.io/site/examples/act

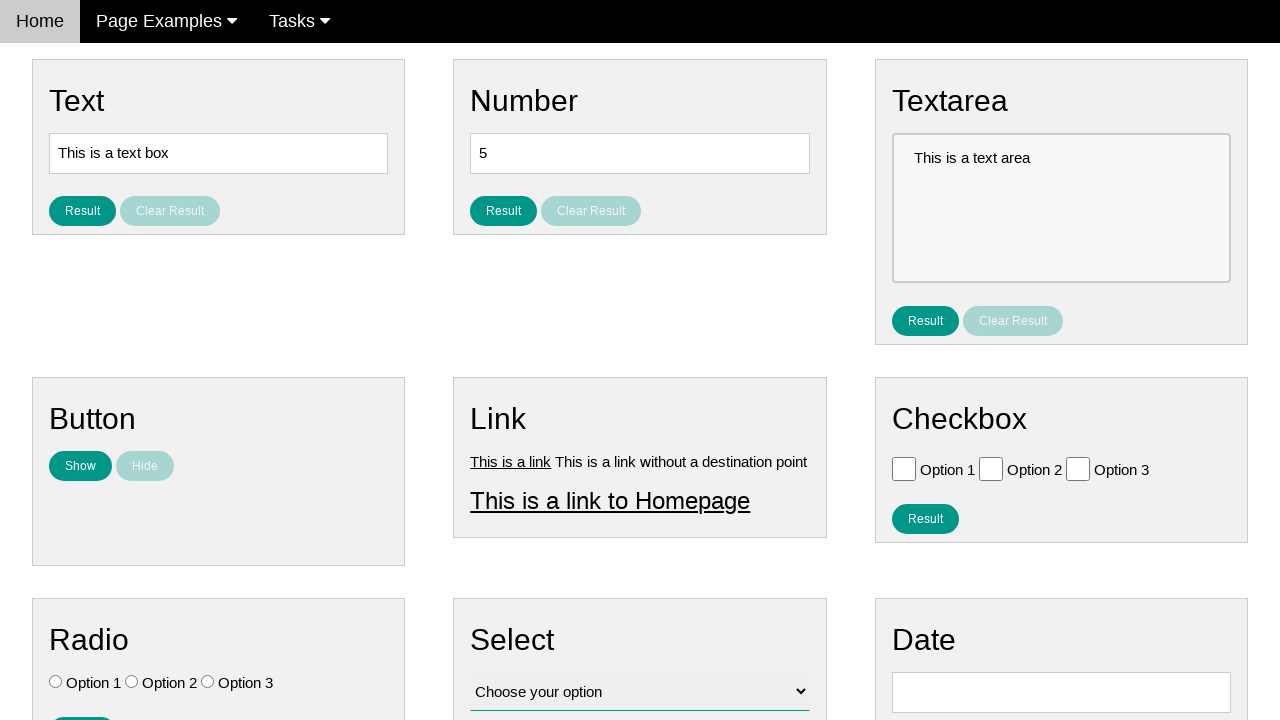

Reloaded the actions example page
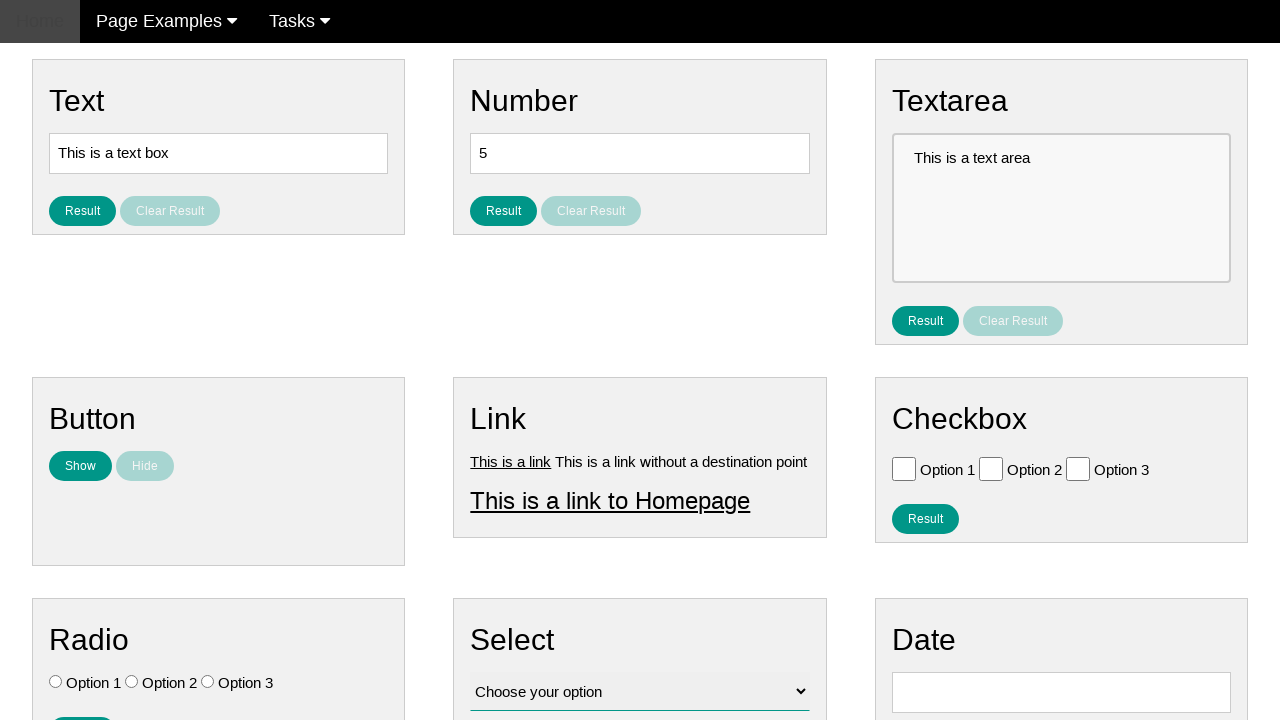

Page finished loading after refresh
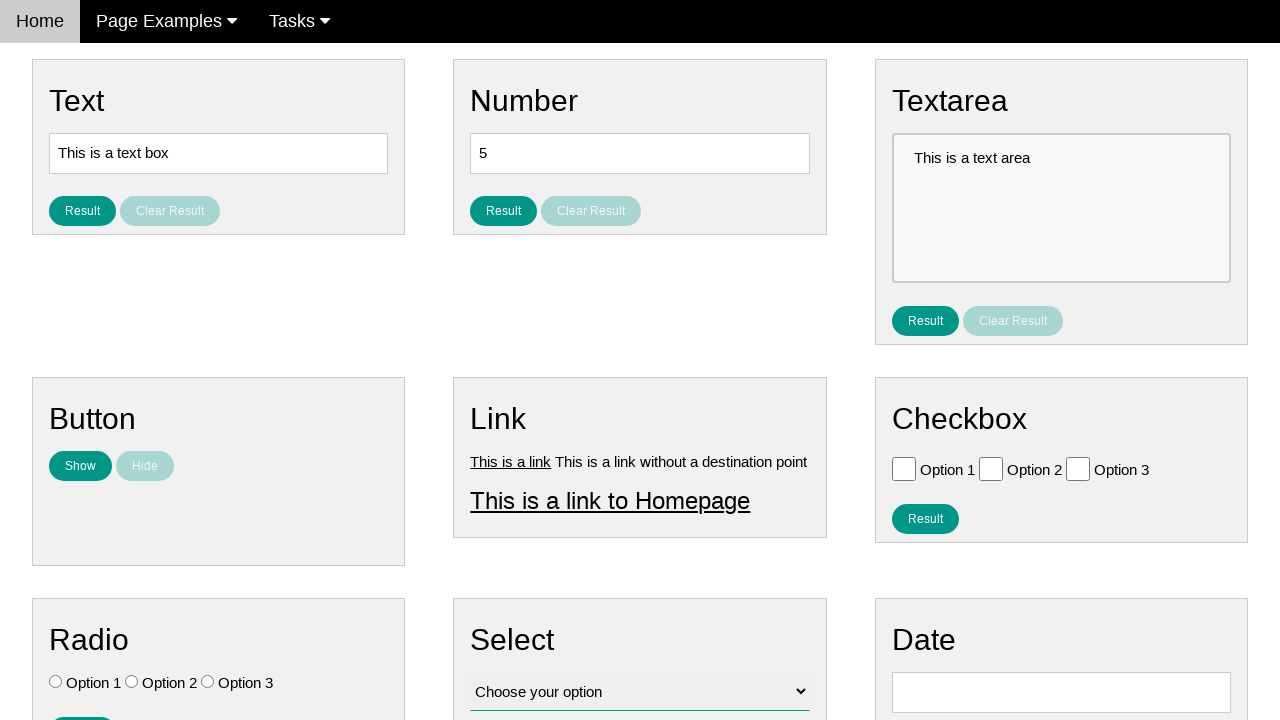

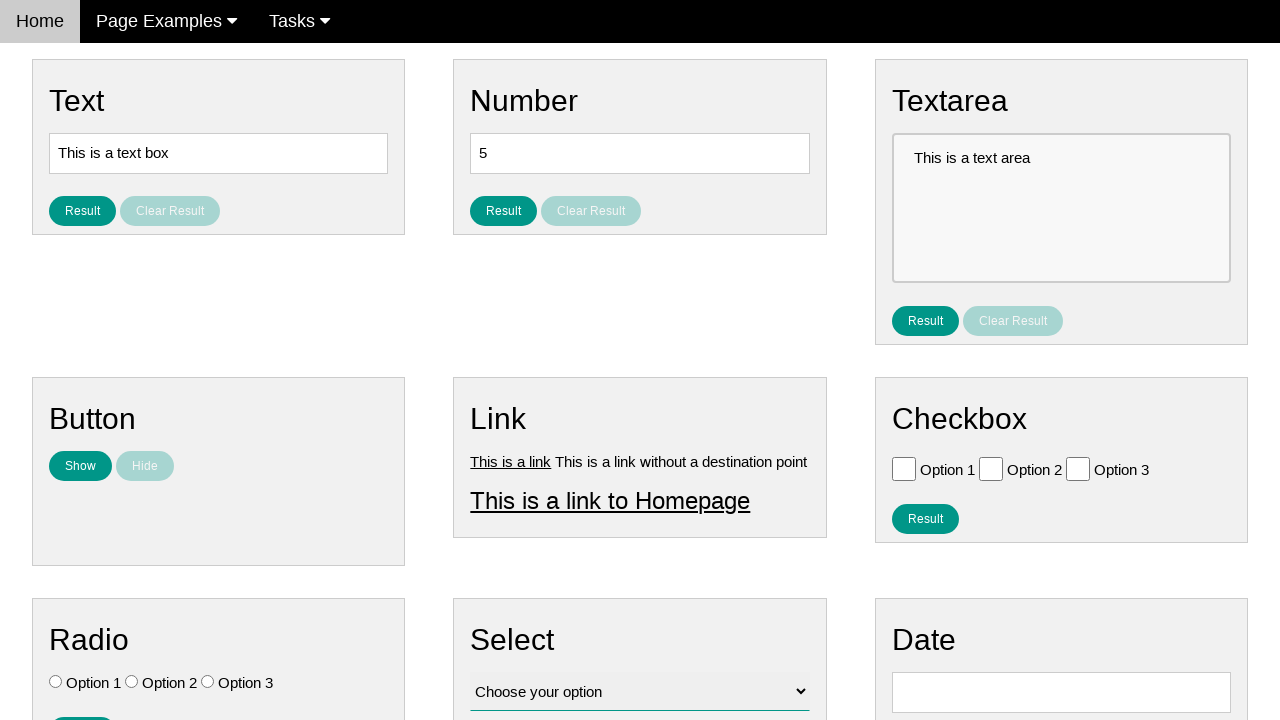